Navigates to IKEA website and verifies the page title contains expected text, retrieves current URL and page source

Starting URL: https://www.ikea.com/

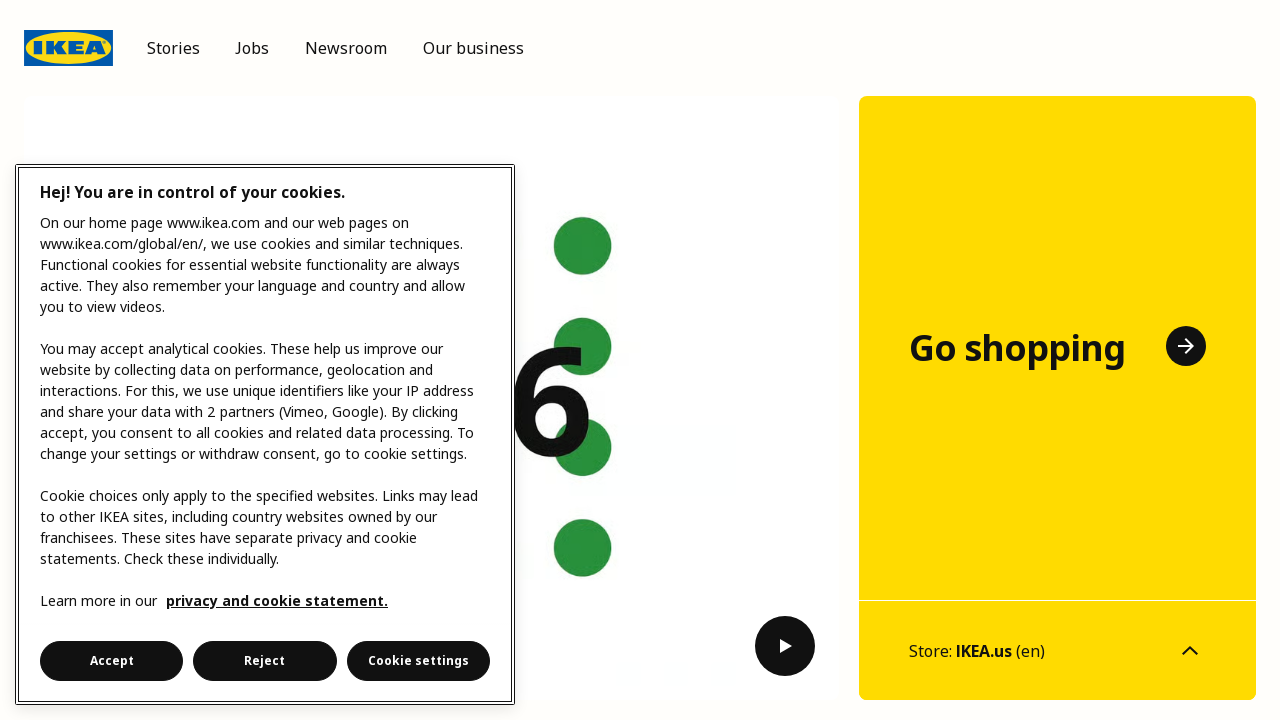

Navigated to IKEA website at https://www.ikea.com/
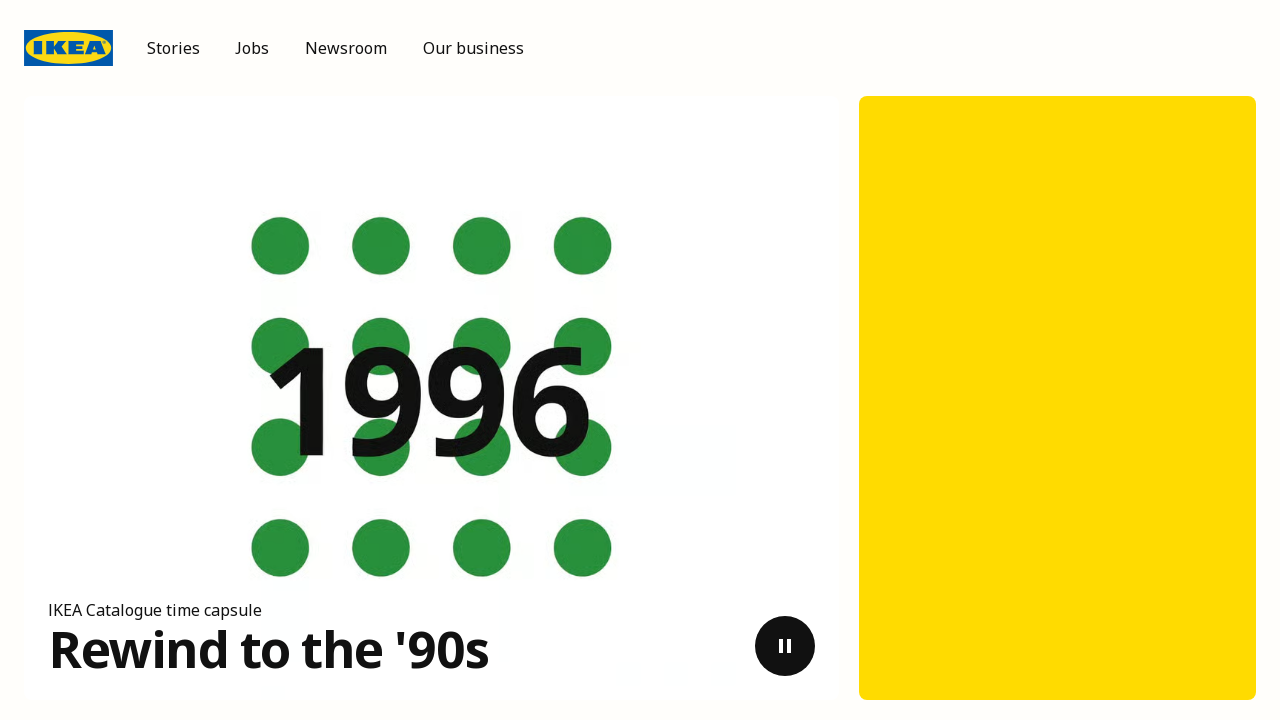

Retrieved page title: 'Hej! Welcome to IKEA Global'
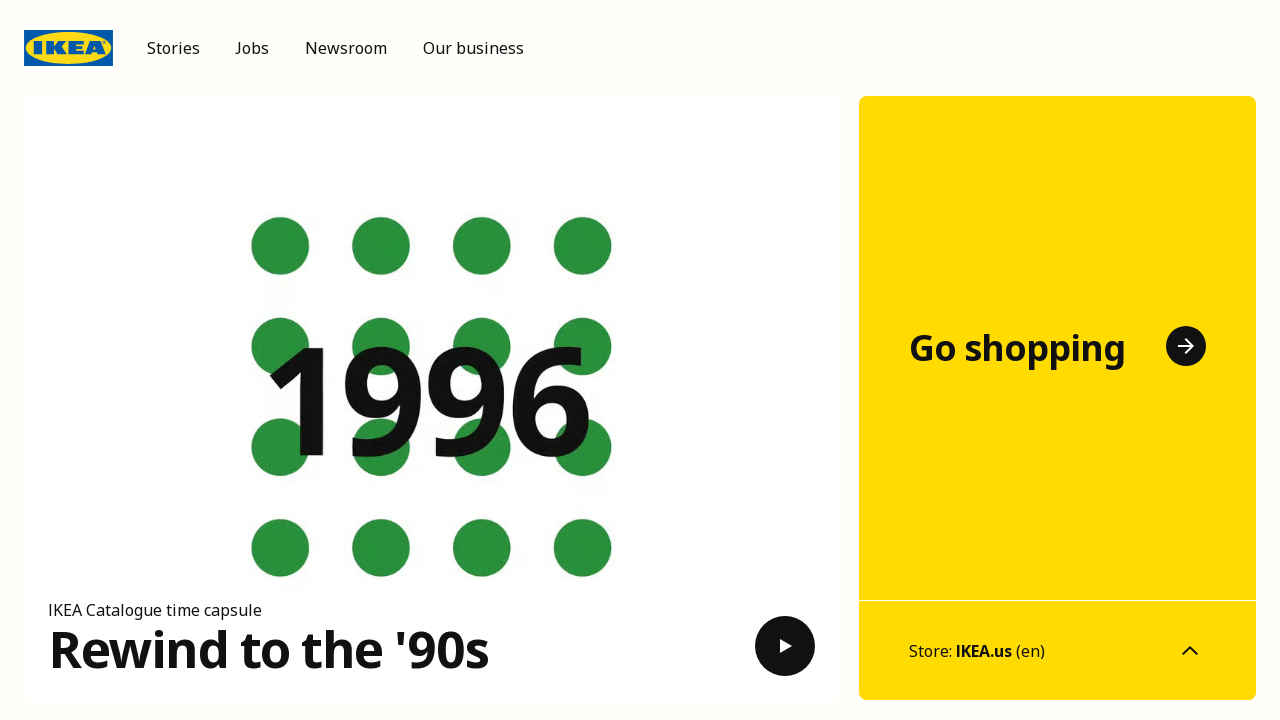

Verified page title contains 'Welcome'
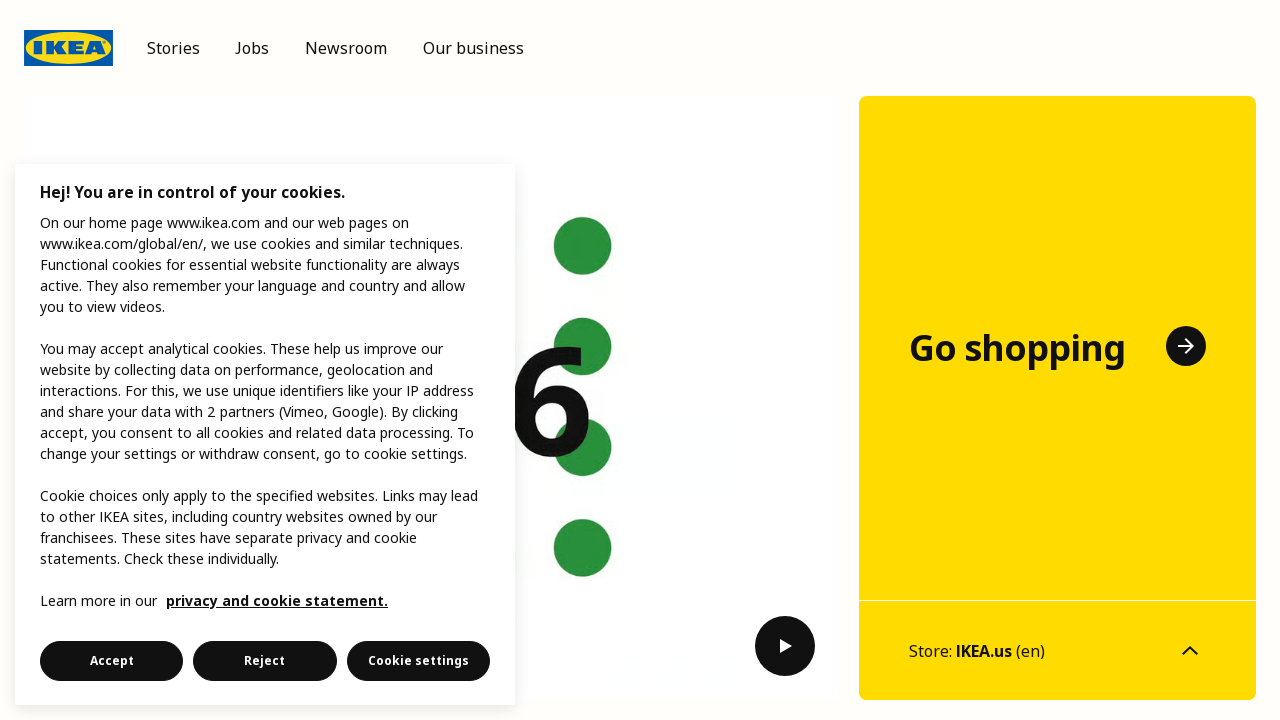

Retrieved current URL: https://www.ikea.com/
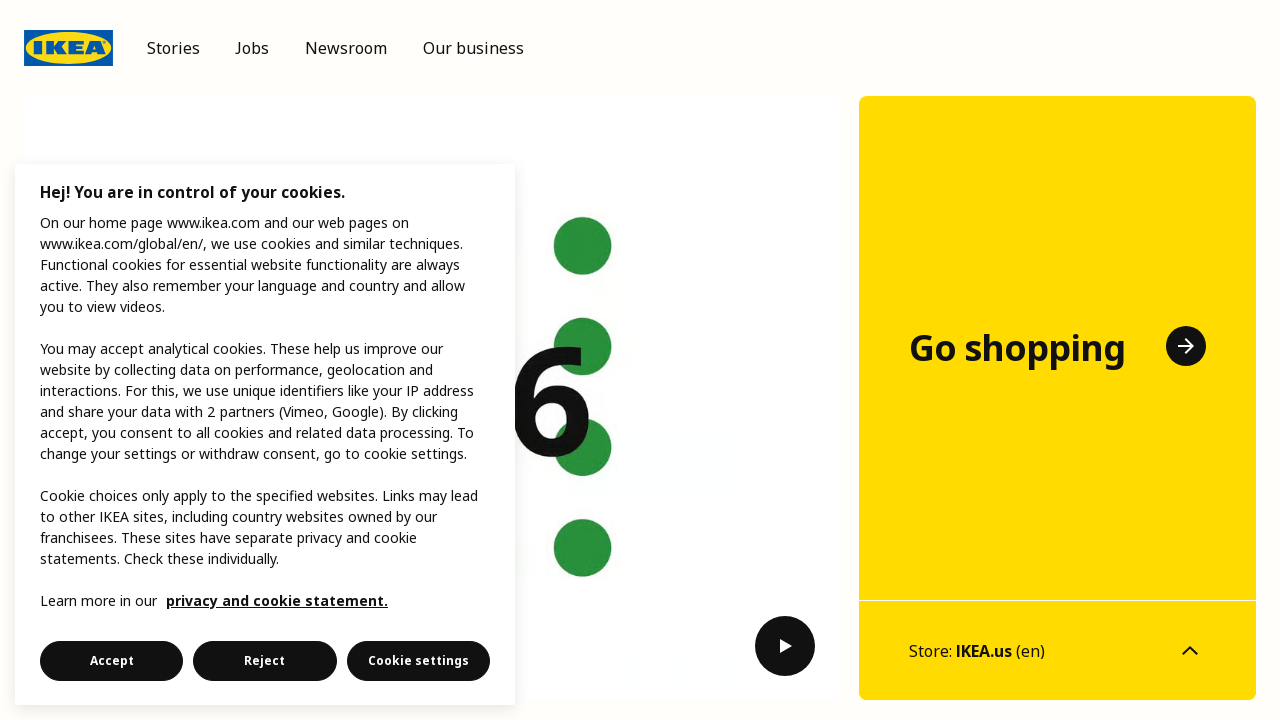

Retrieved page source content
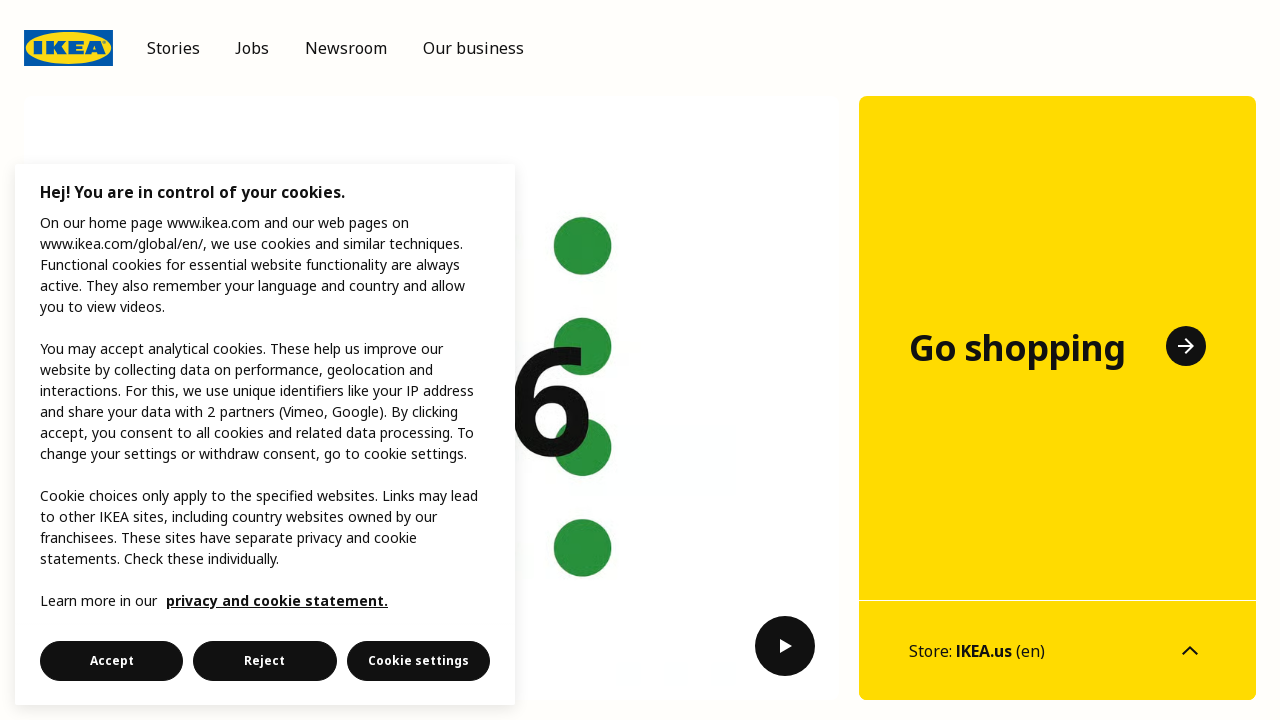

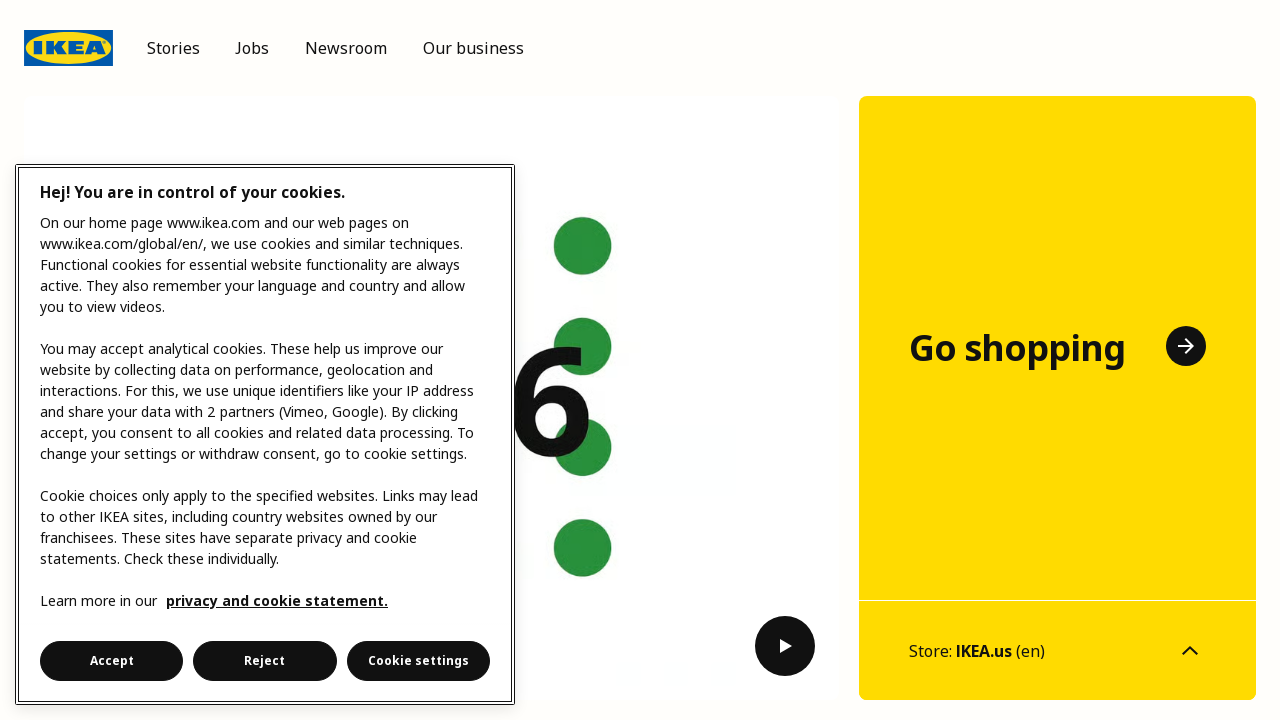